Navigates to the Selenium website and maximizes the browser window

Starting URL: https://www.selenium.dev/

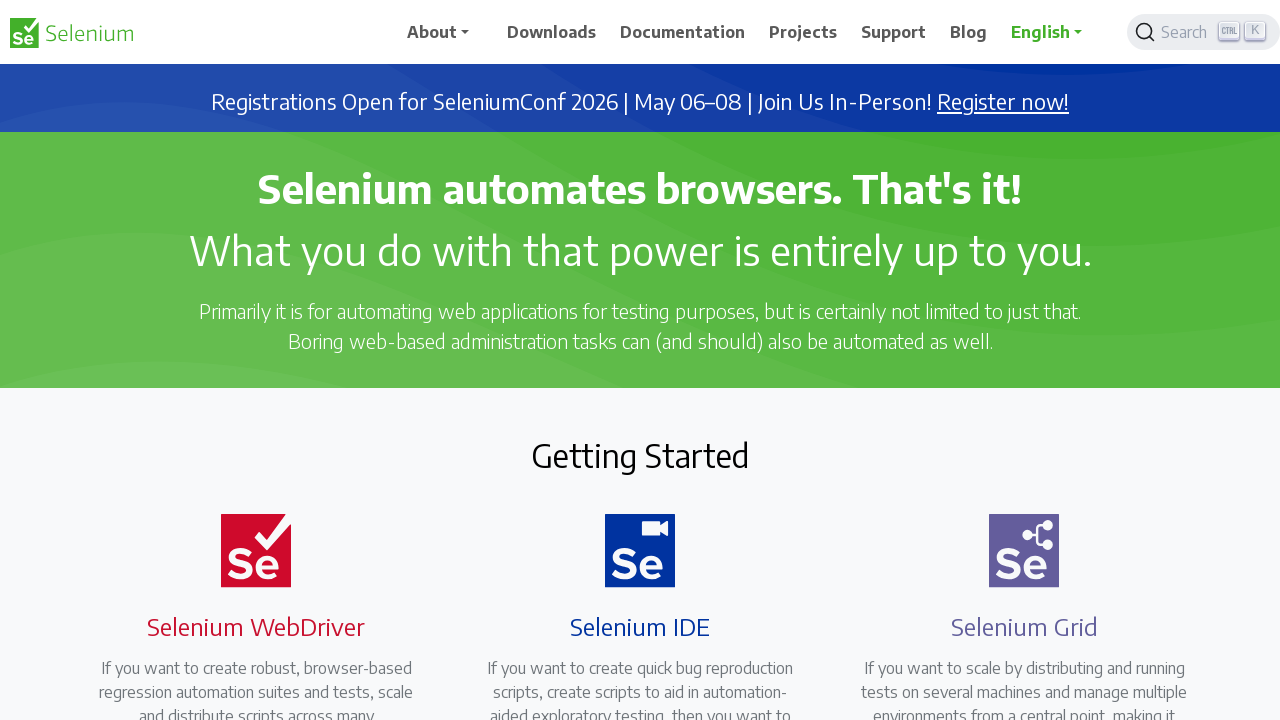

Set viewport size to 1920x1080 to maximize browser window
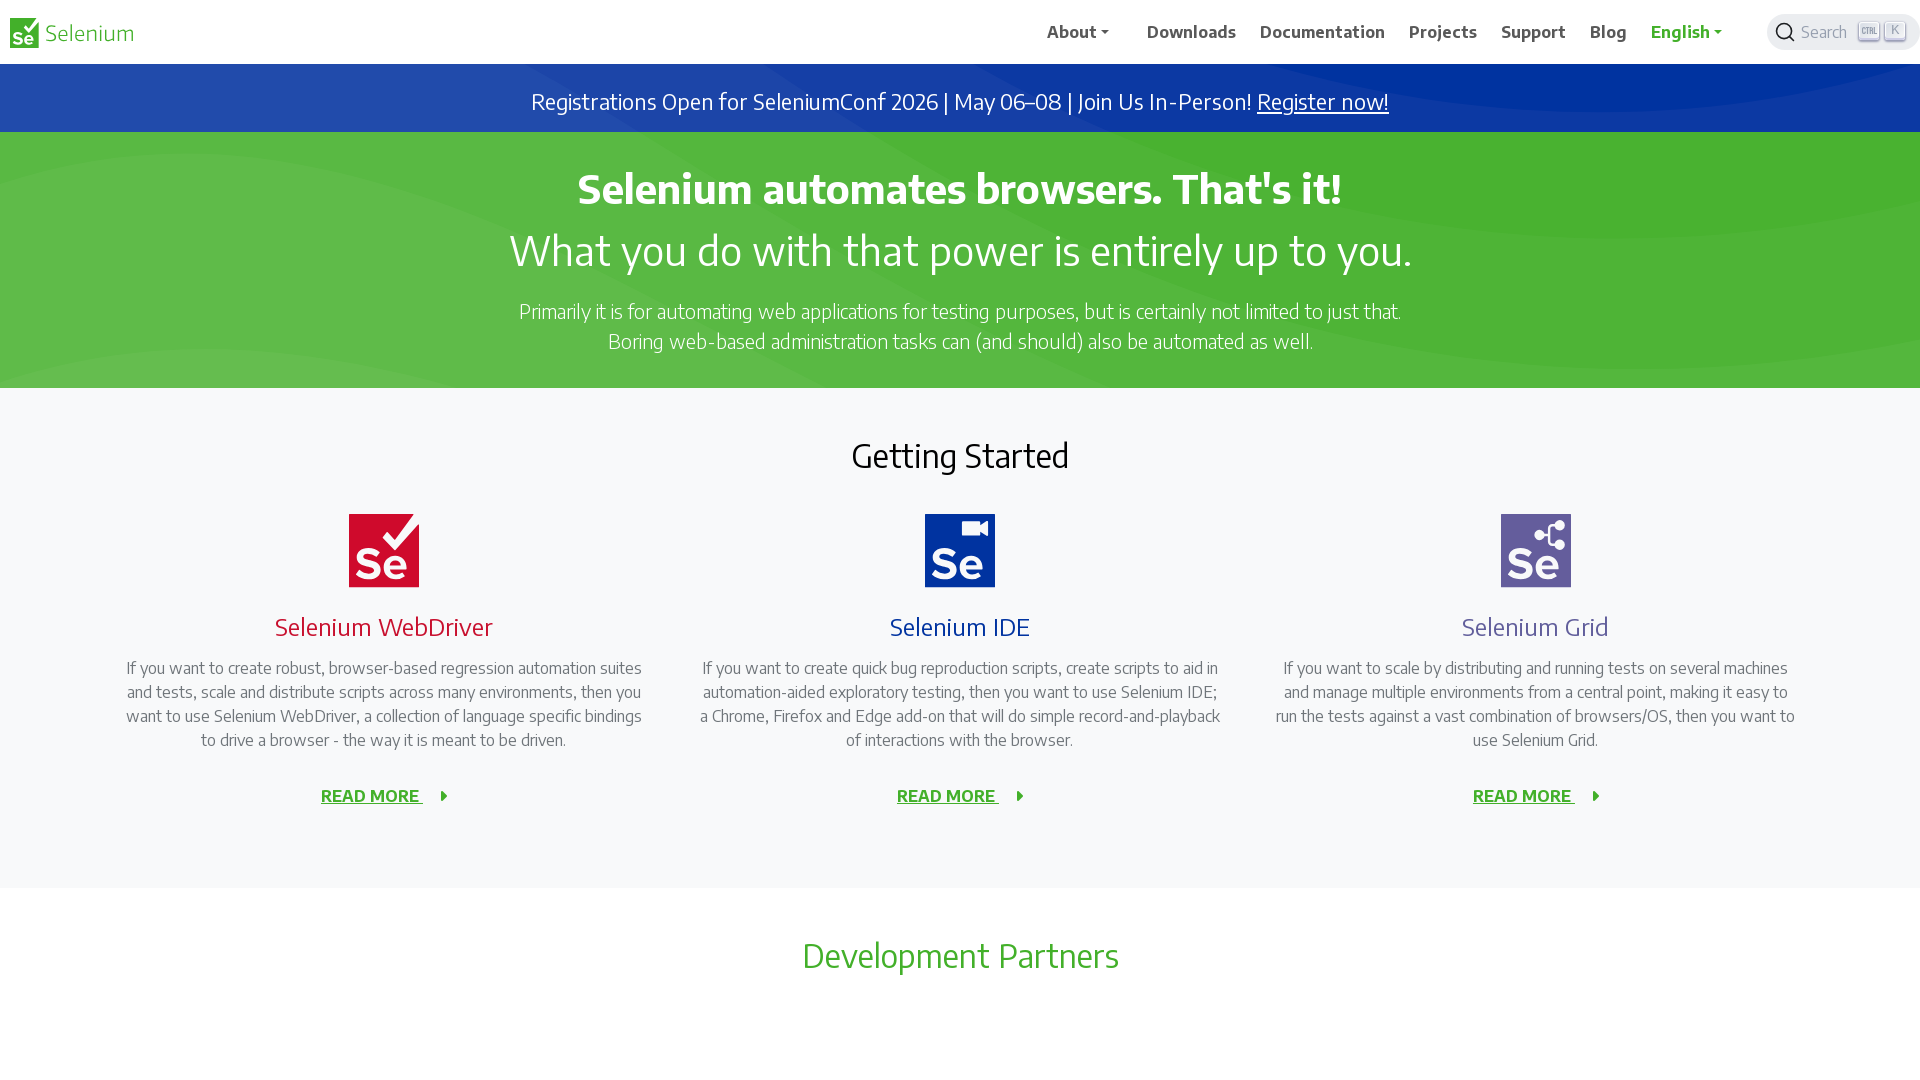

Navigated to Selenium website at https://www.selenium.dev/
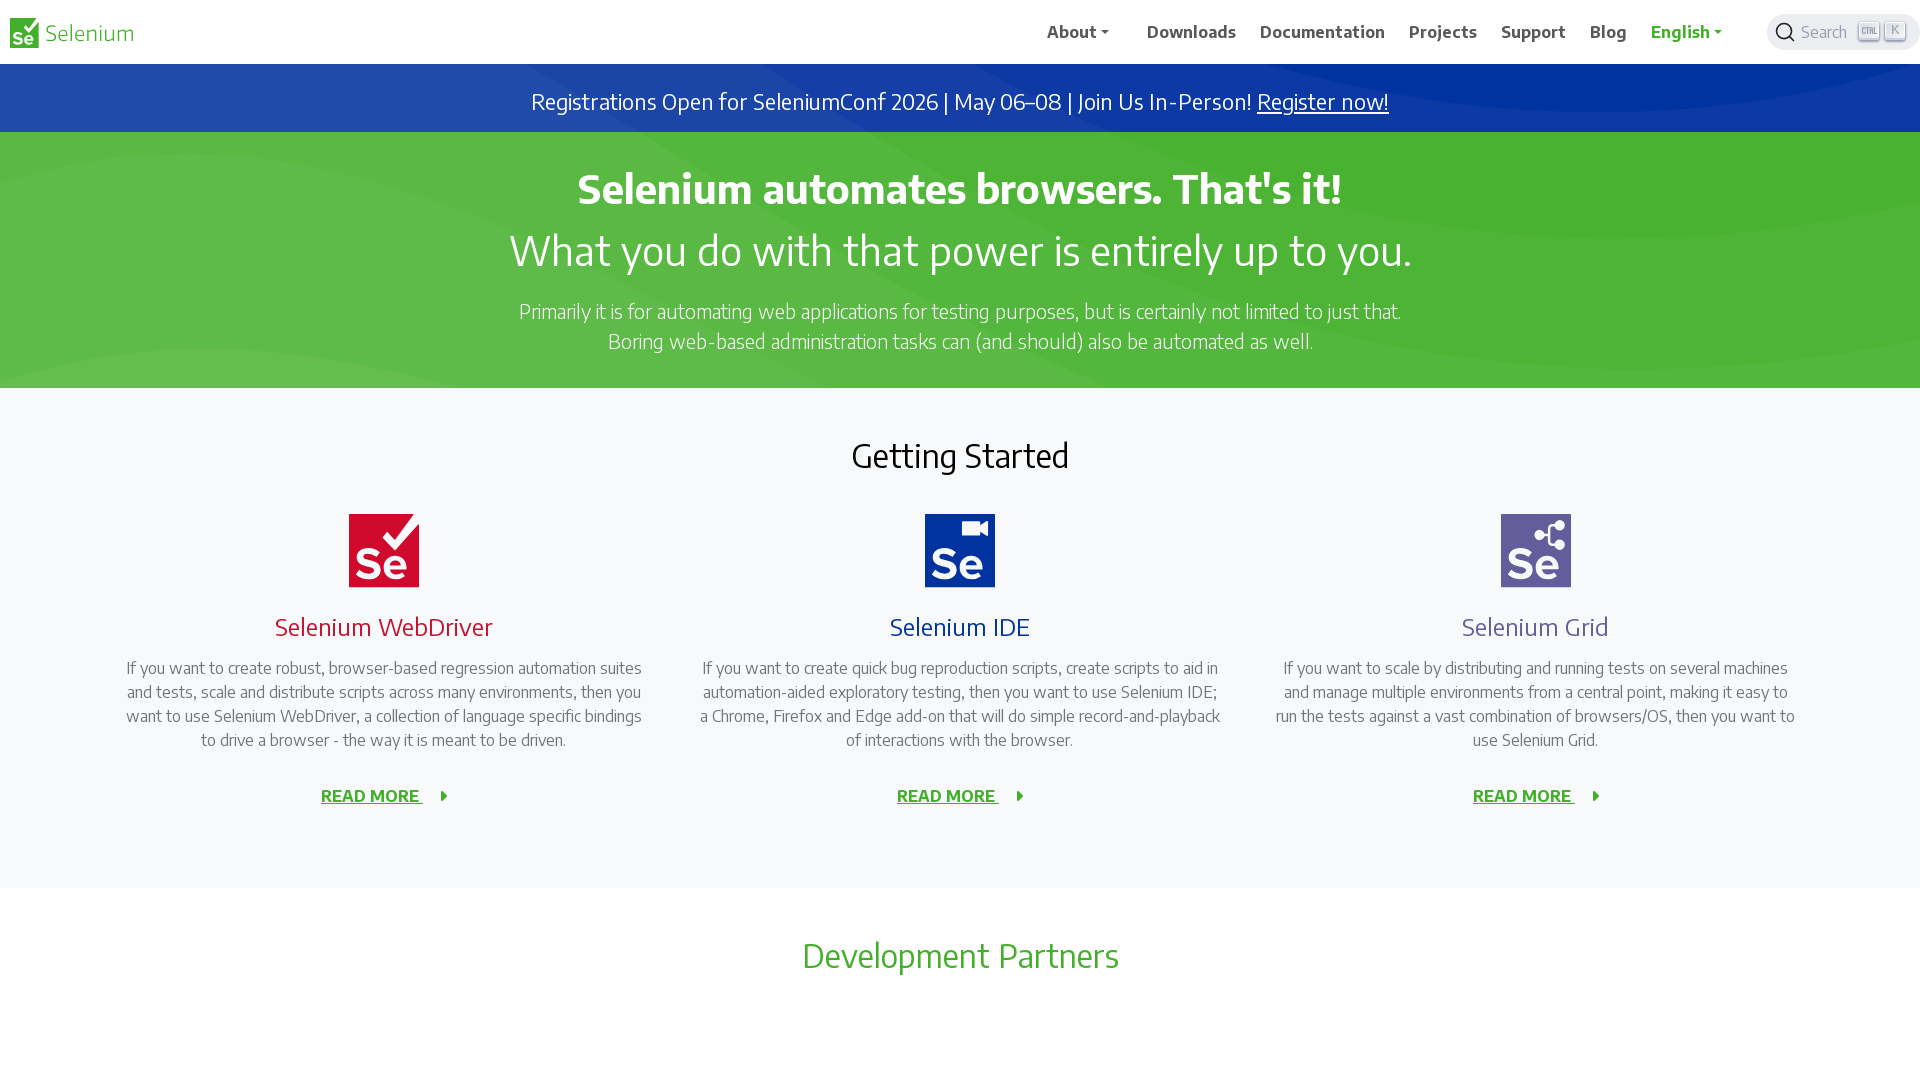

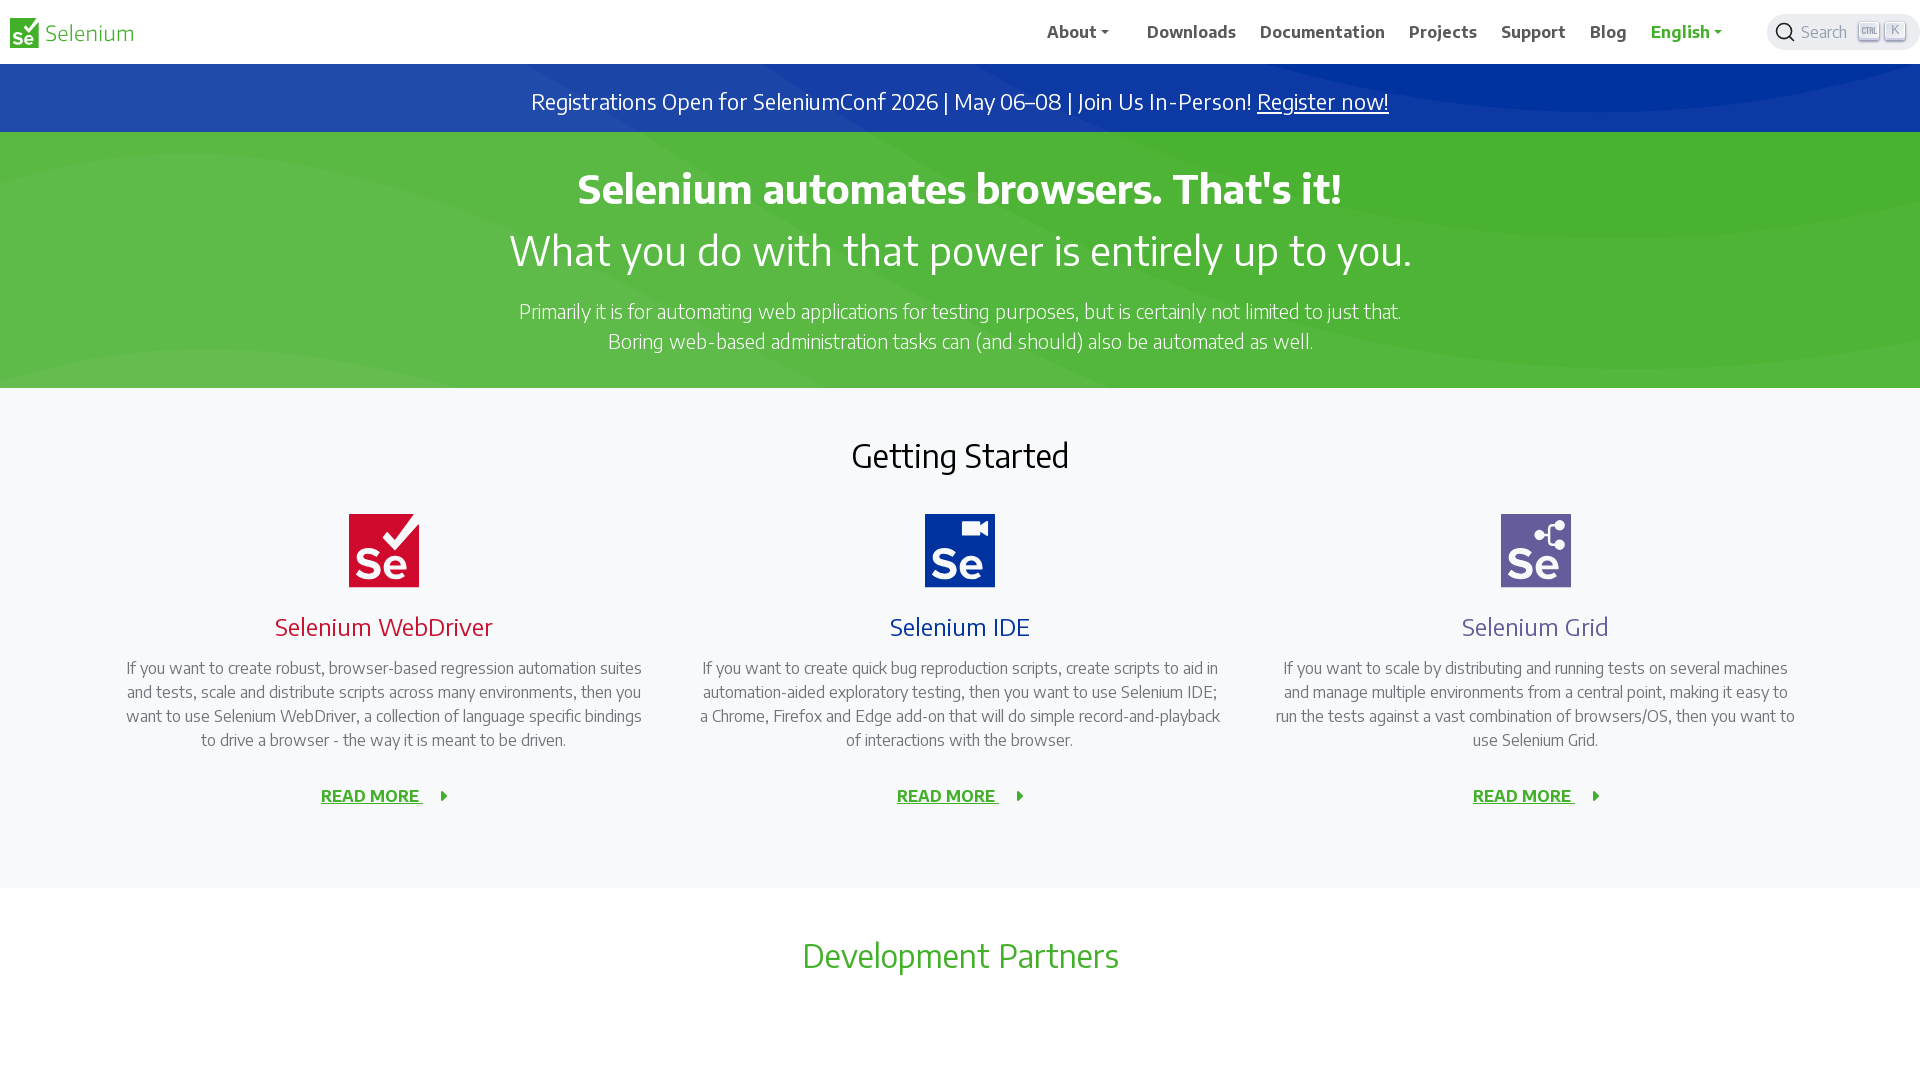